Tests mouse hover functionality by hovering over a user element and verifying that the hidden text "name: user1" appears on the page.

Starting URL: http://the-internet.herokuapp.com/hovers

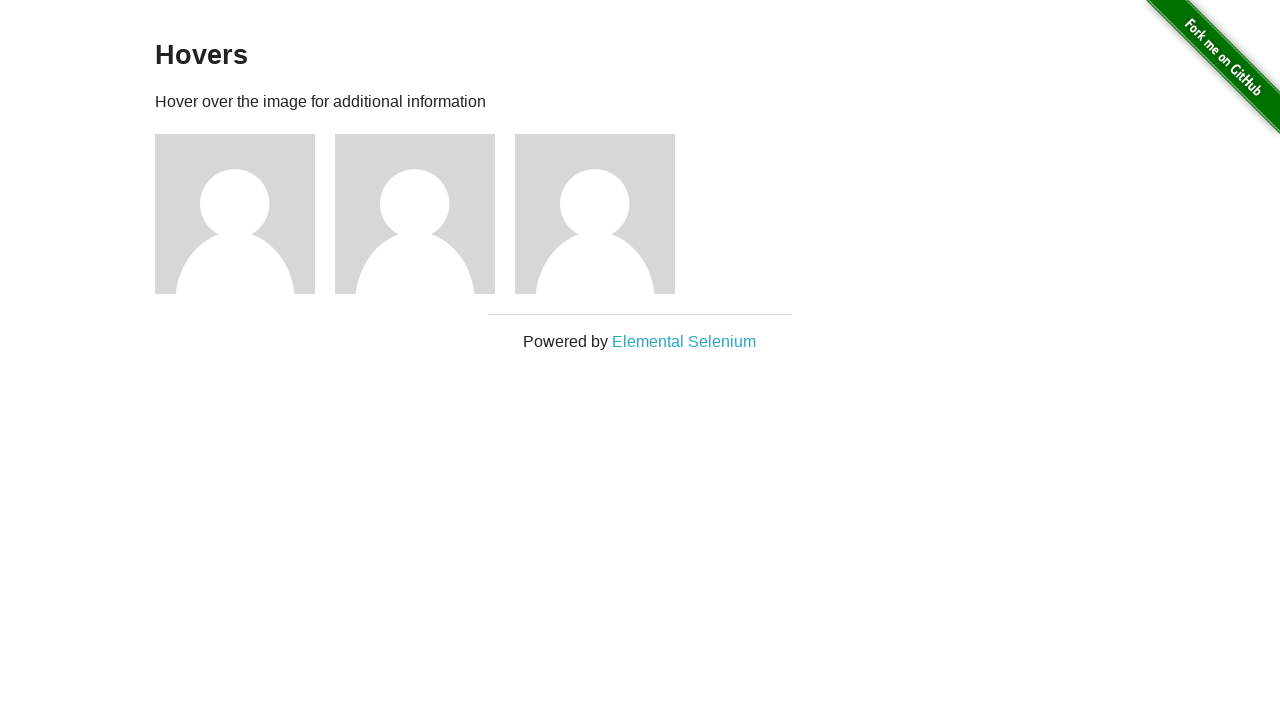

Navigated to hovers page
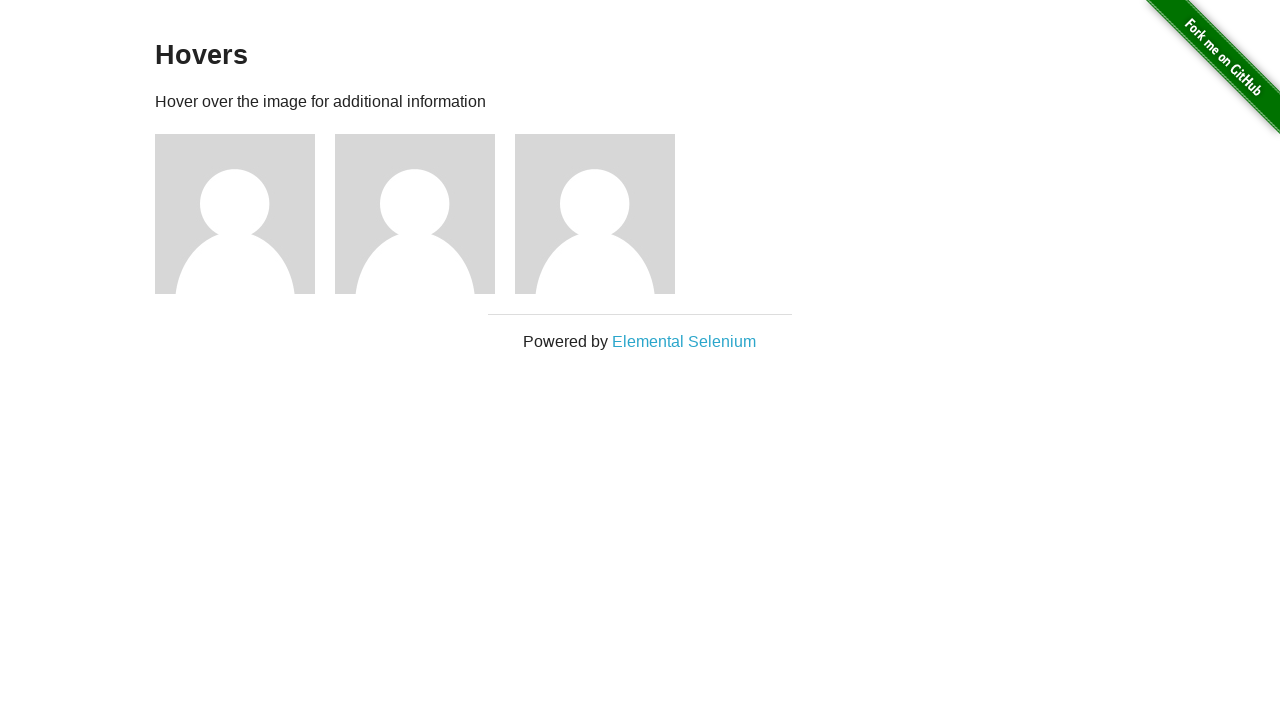

Hovered over first user element at (245, 214) on div.figure >> nth=0
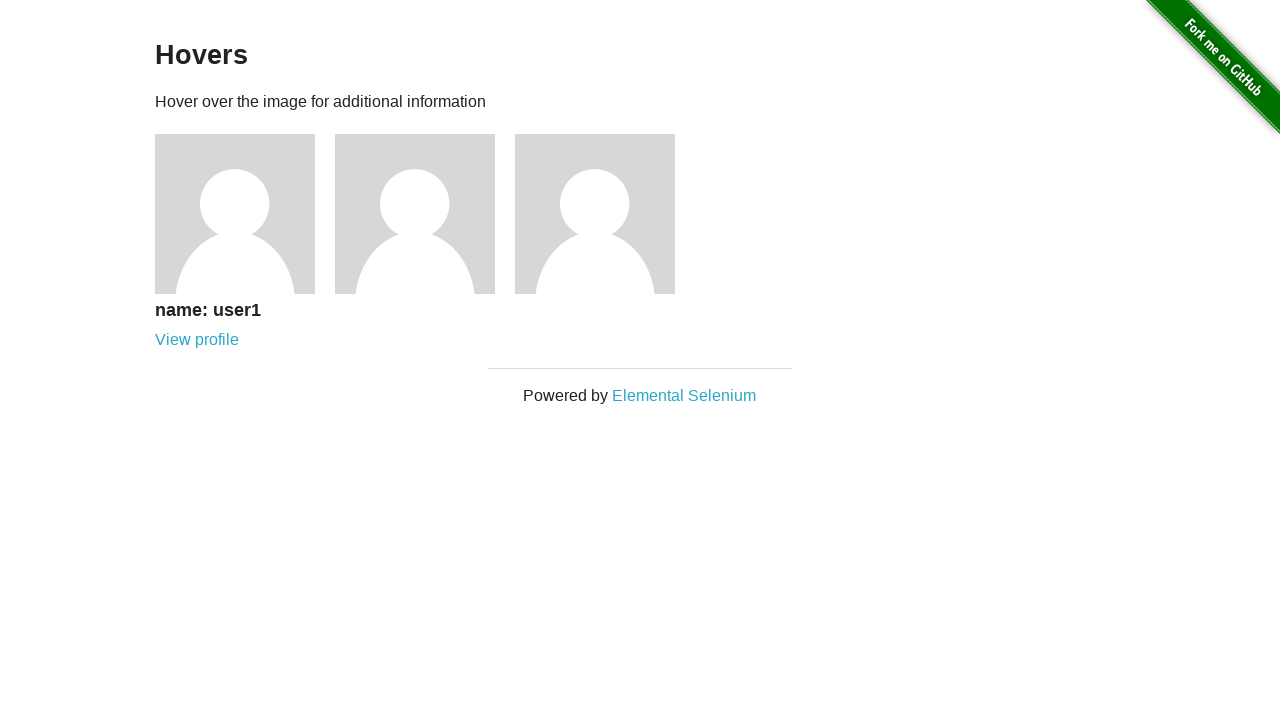

Verified hidden text 'name: user1' appeared after hover
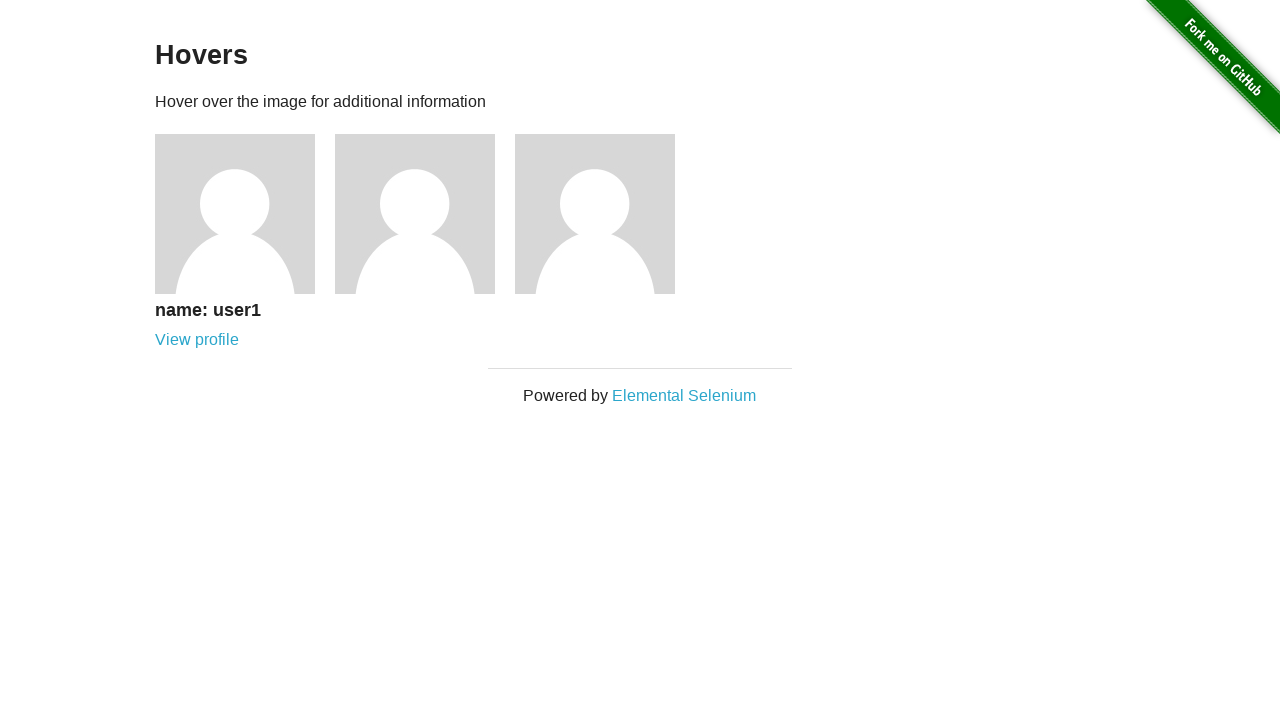

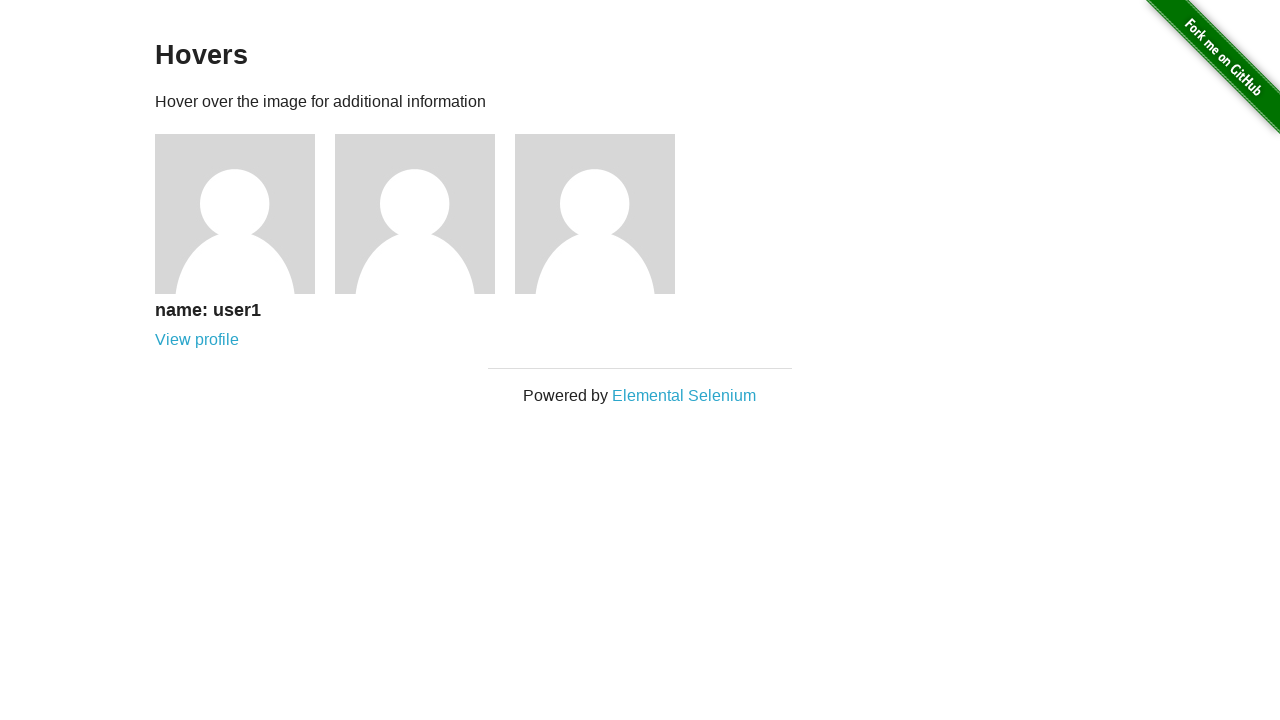